Navigates to Guru99 website, scrolls down, clicks on the Testing dropdown menu, and verifies the dropdown items are displayed

Starting URL: https://www.guru99.com/

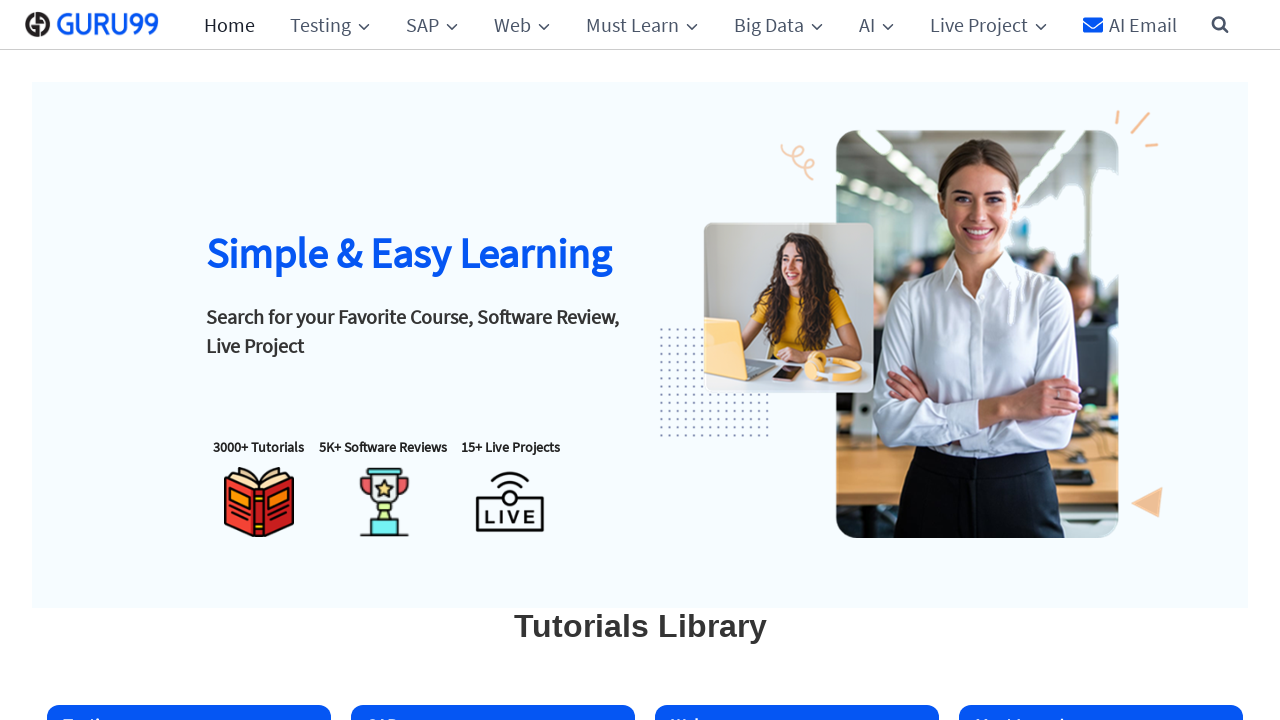

Scrolled down the page using PageDown
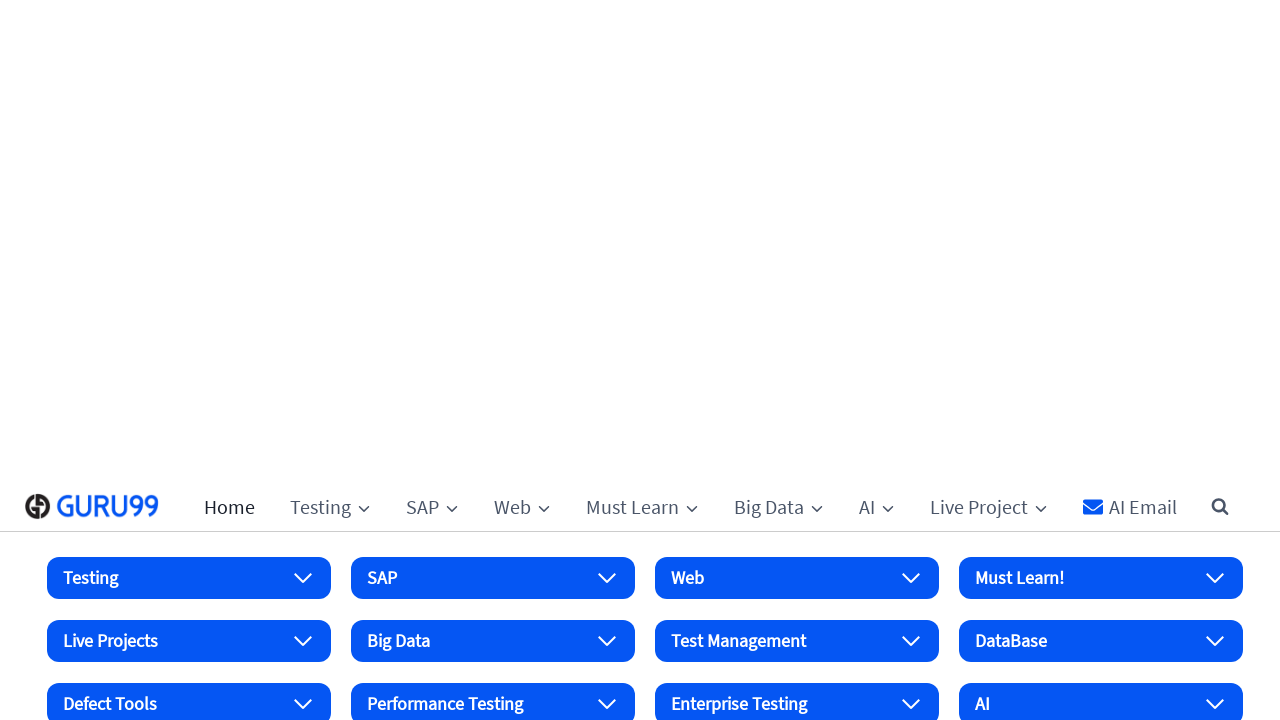

Testing dropdown button became available
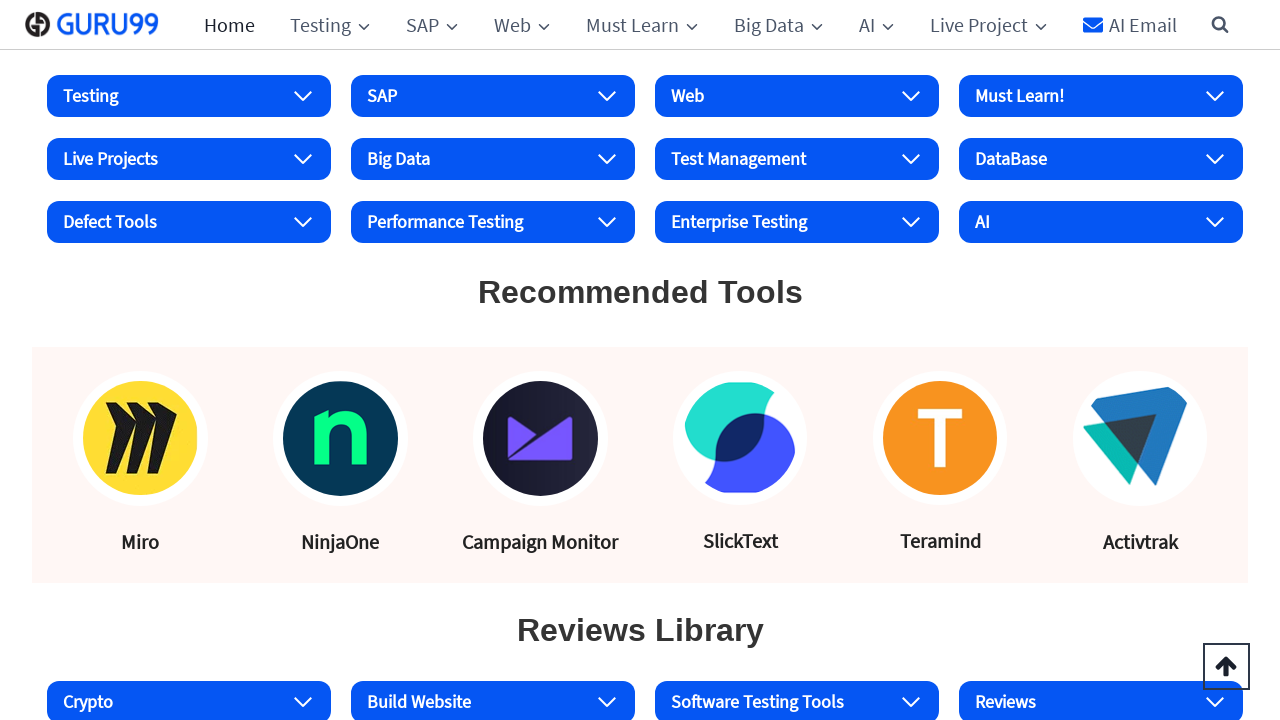

Clicked on the Testing dropdown menu at (90, 96) on xpath=//button[starts-with(@id,'kt-accordion-header')]//span[text()='Testing']
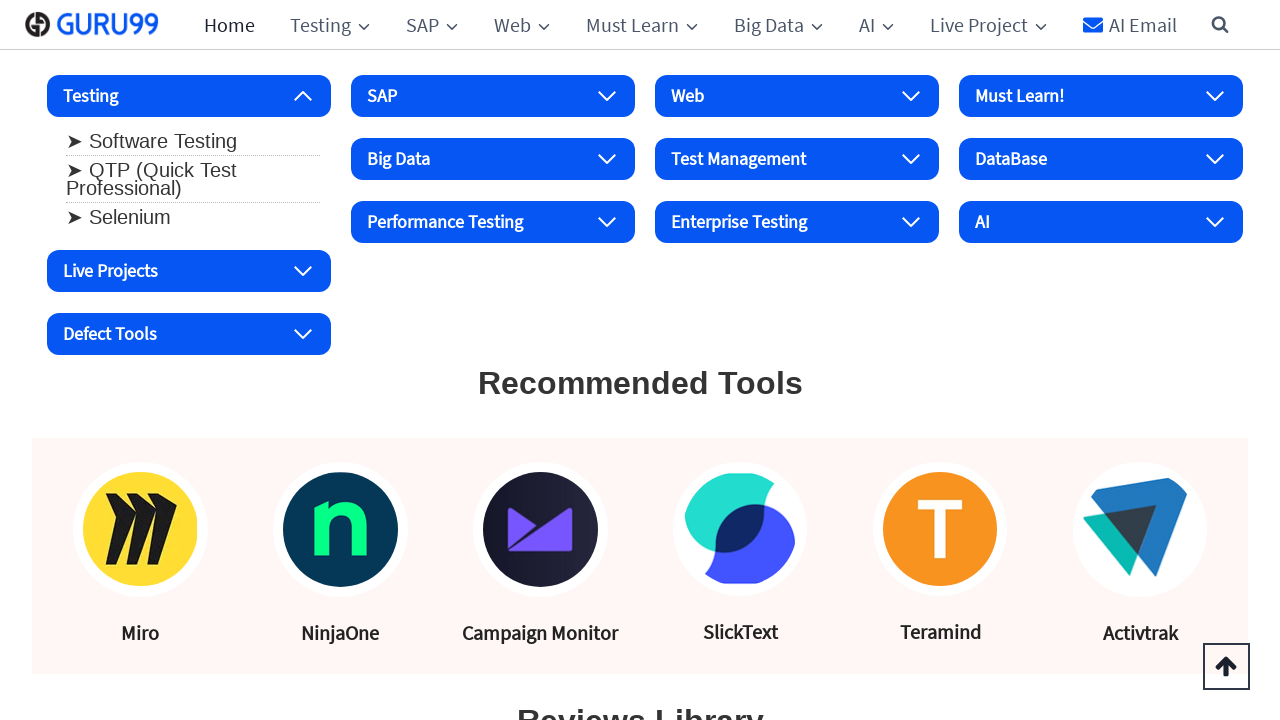

Dropdown list became visible
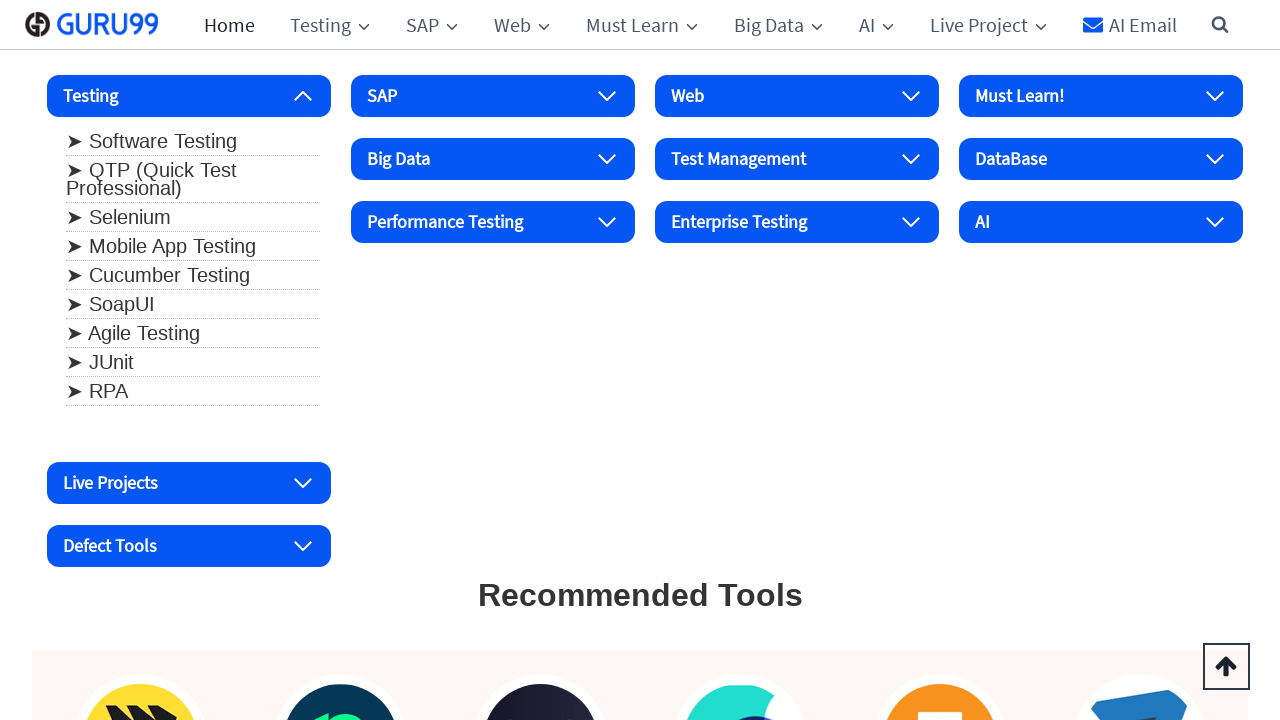

Retrieved dropdown items from the Testing menu
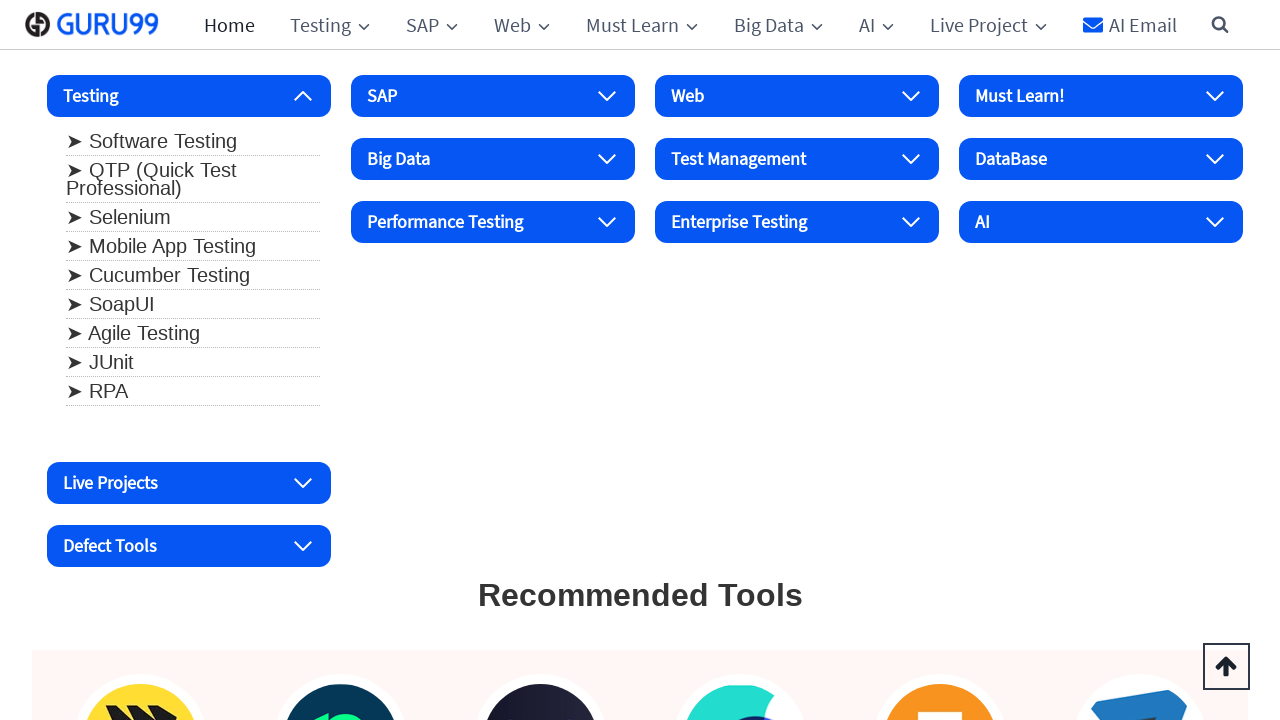

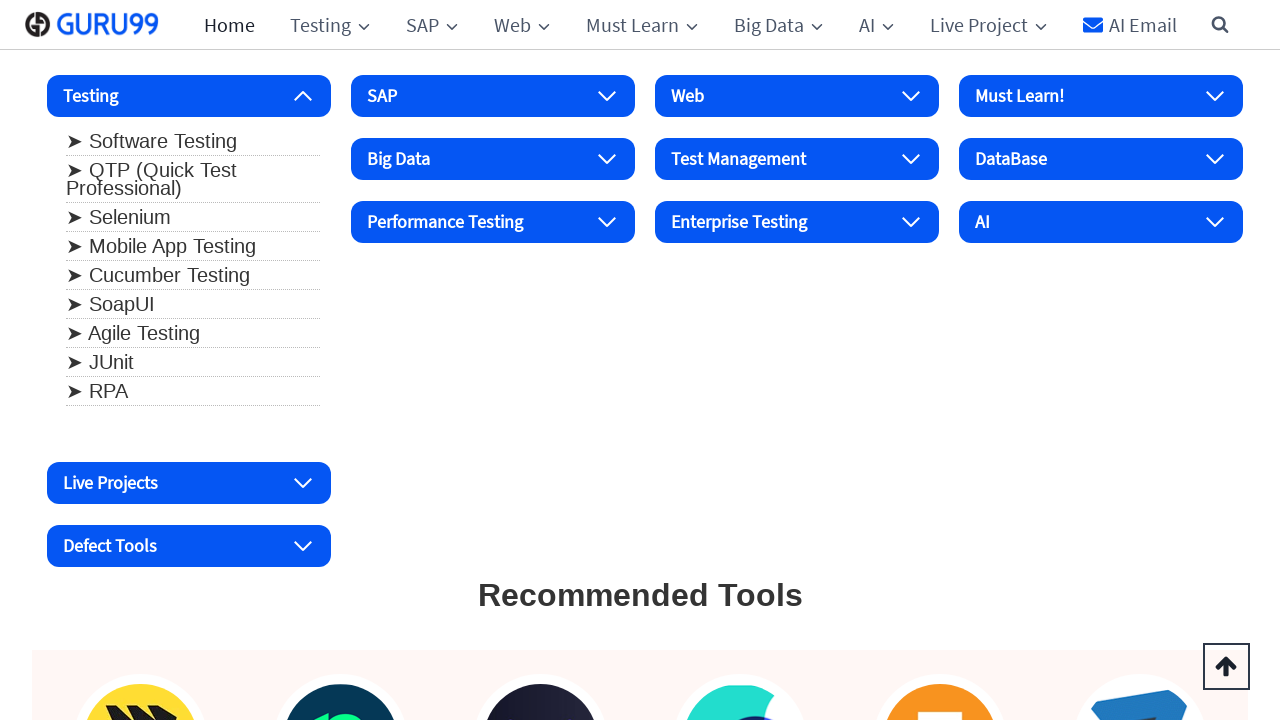